Tests file upload functionality on demoqa.com by uploading a file and verifying the upload was successful

Starting URL: https://demoqa.com/upload-download

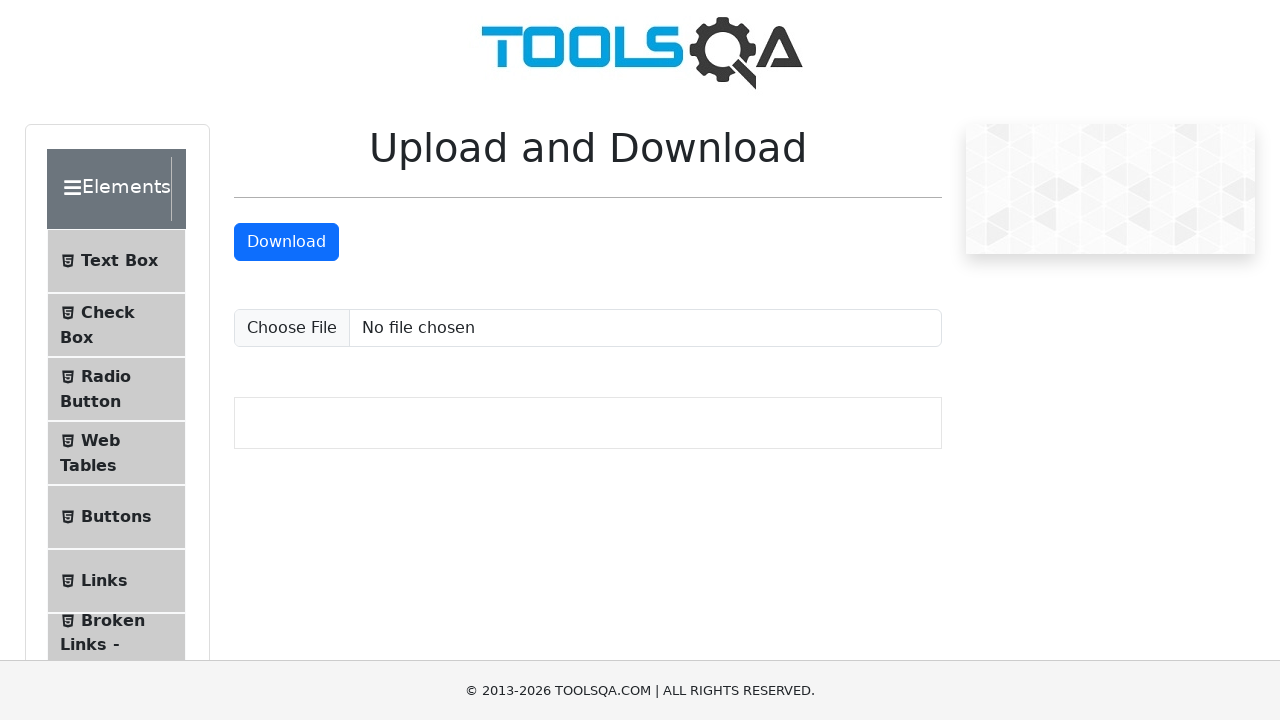

Set input file to upload test file
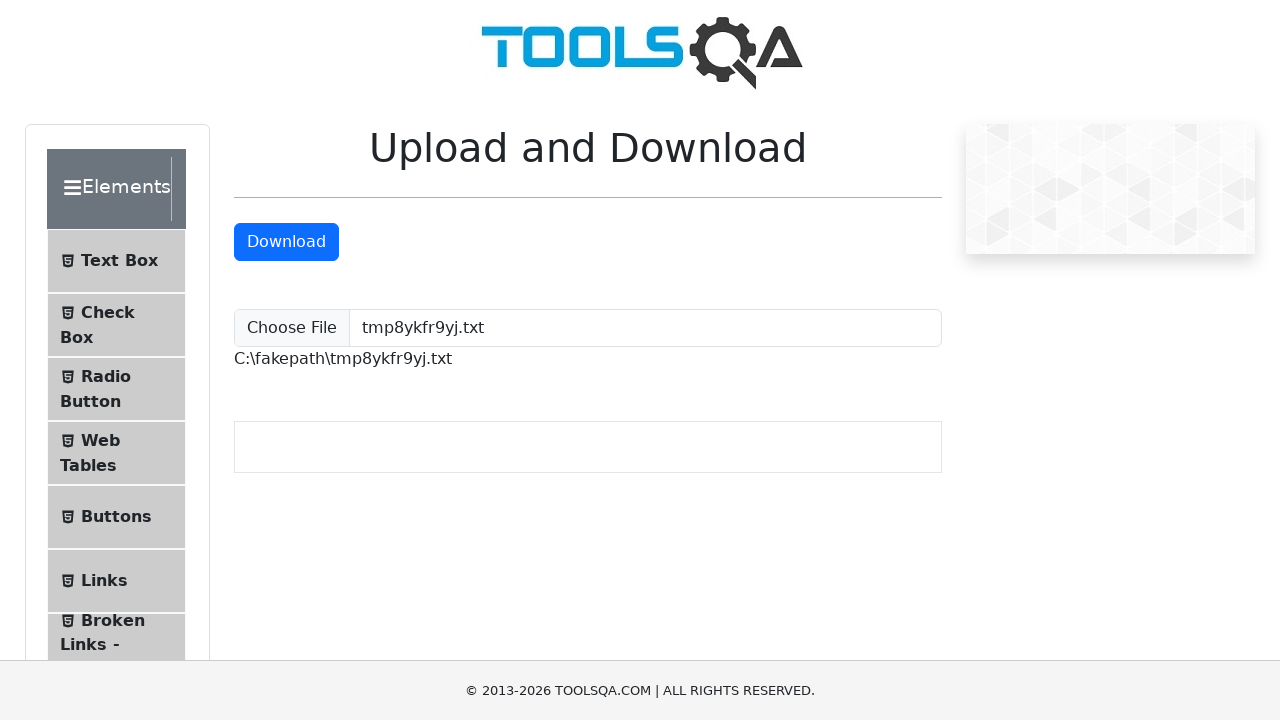

Uploaded file path is now visible on the page
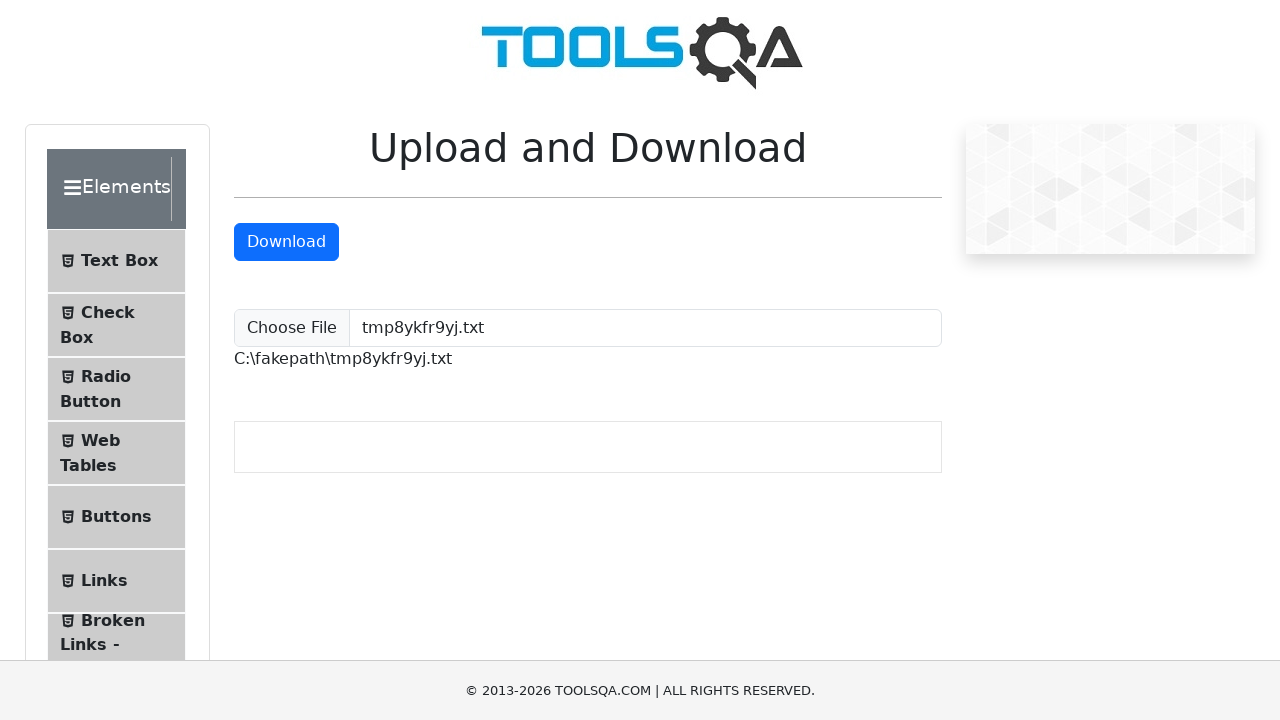

Cleaned up temporary test file
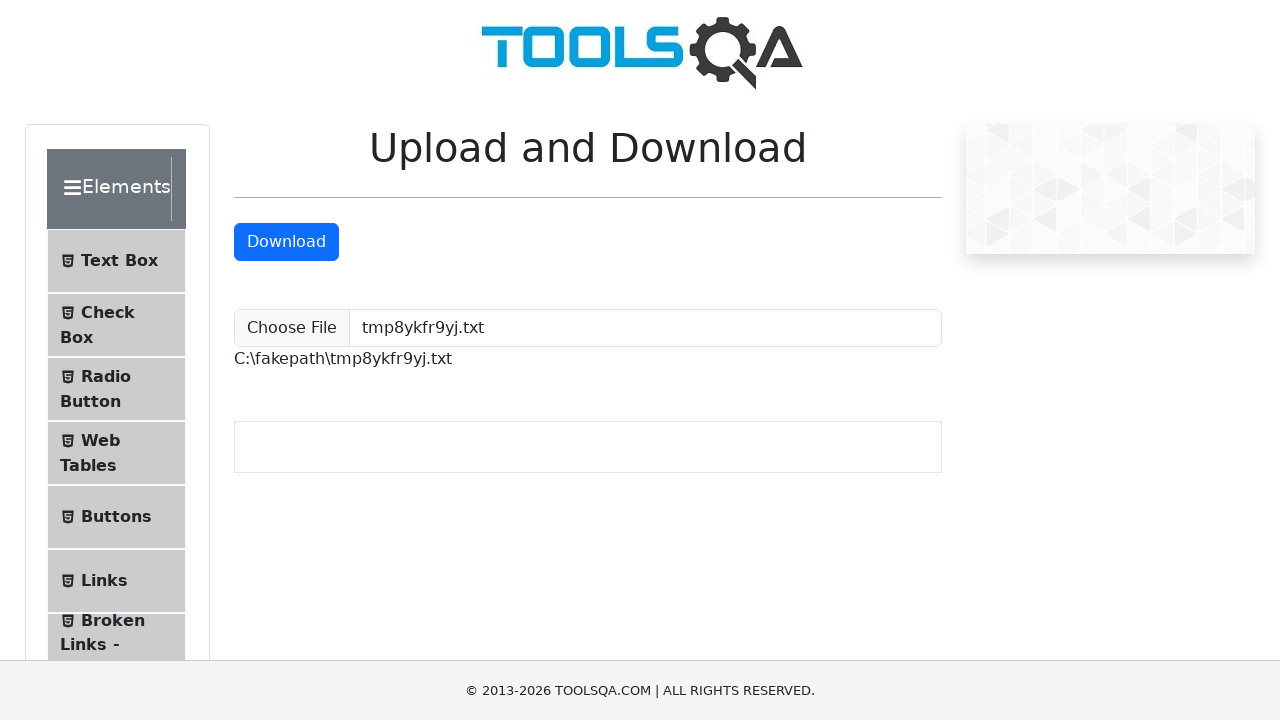

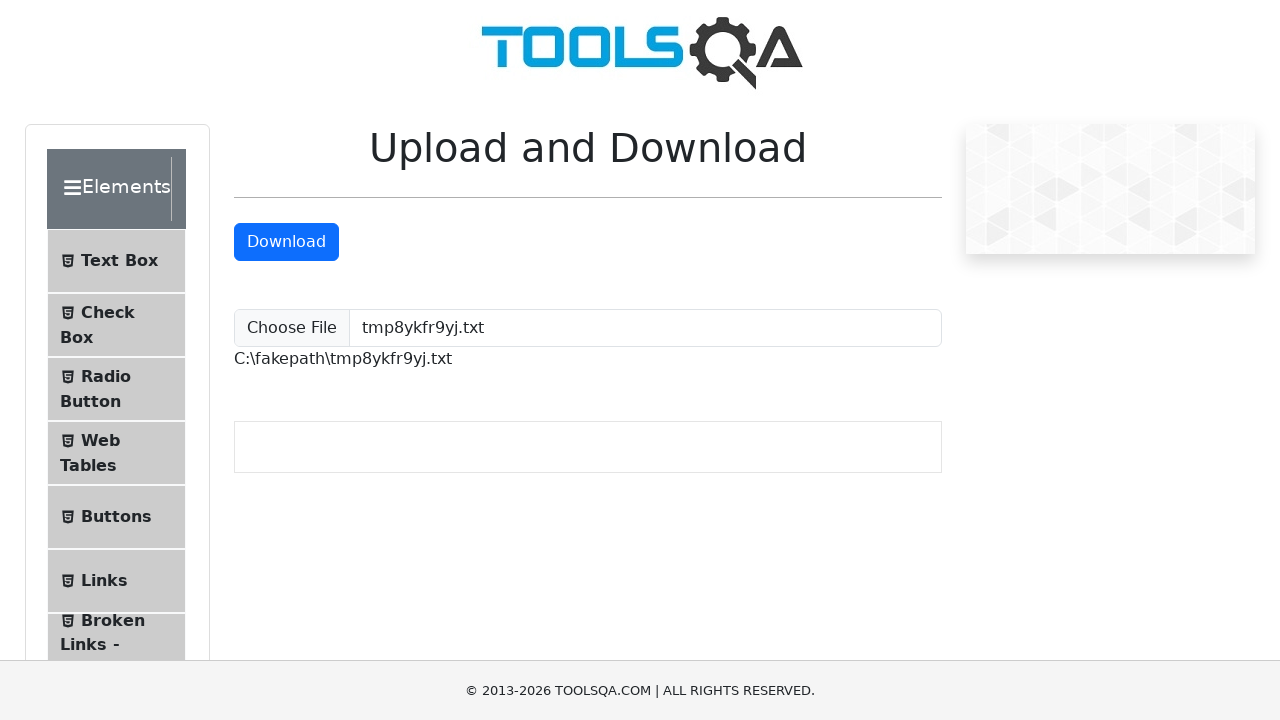